Tests window handling functionality by clicking a link to open a new window, verifying content in both windows, and switching between them

Starting URL: https://the-internet.herokuapp.com/windows

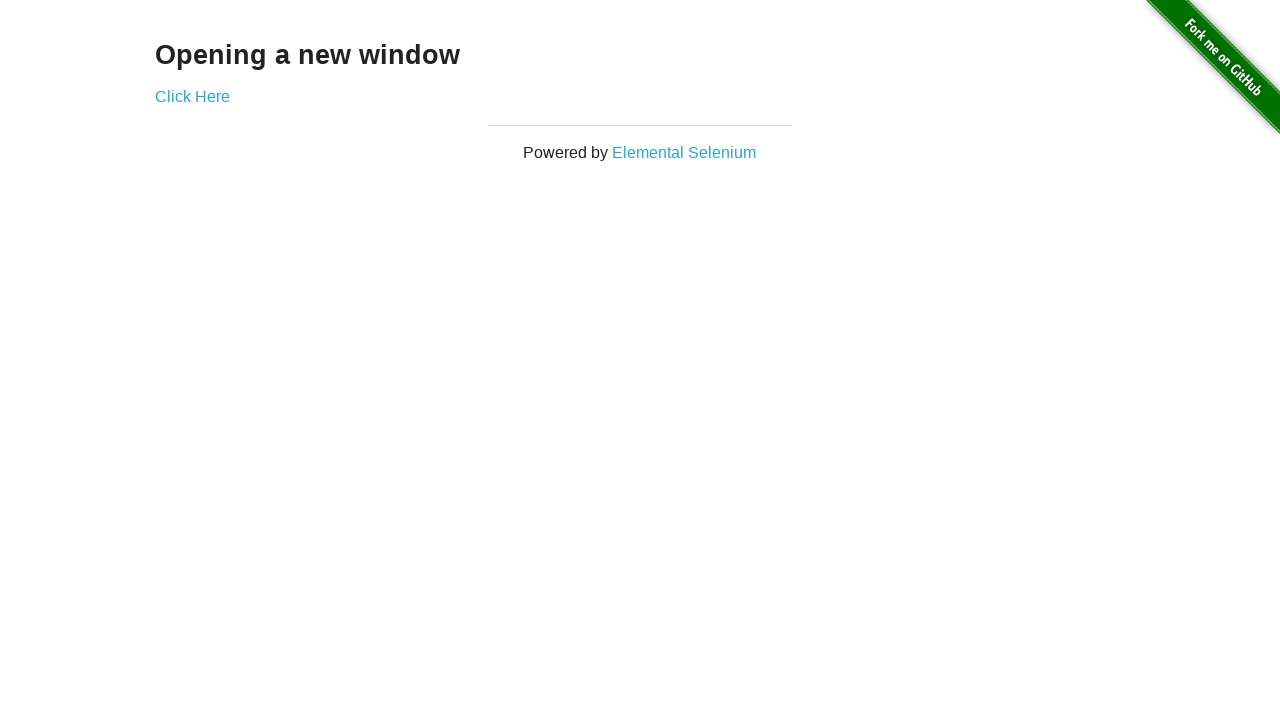

Waited for 'Opening a new window' text to appear on main page
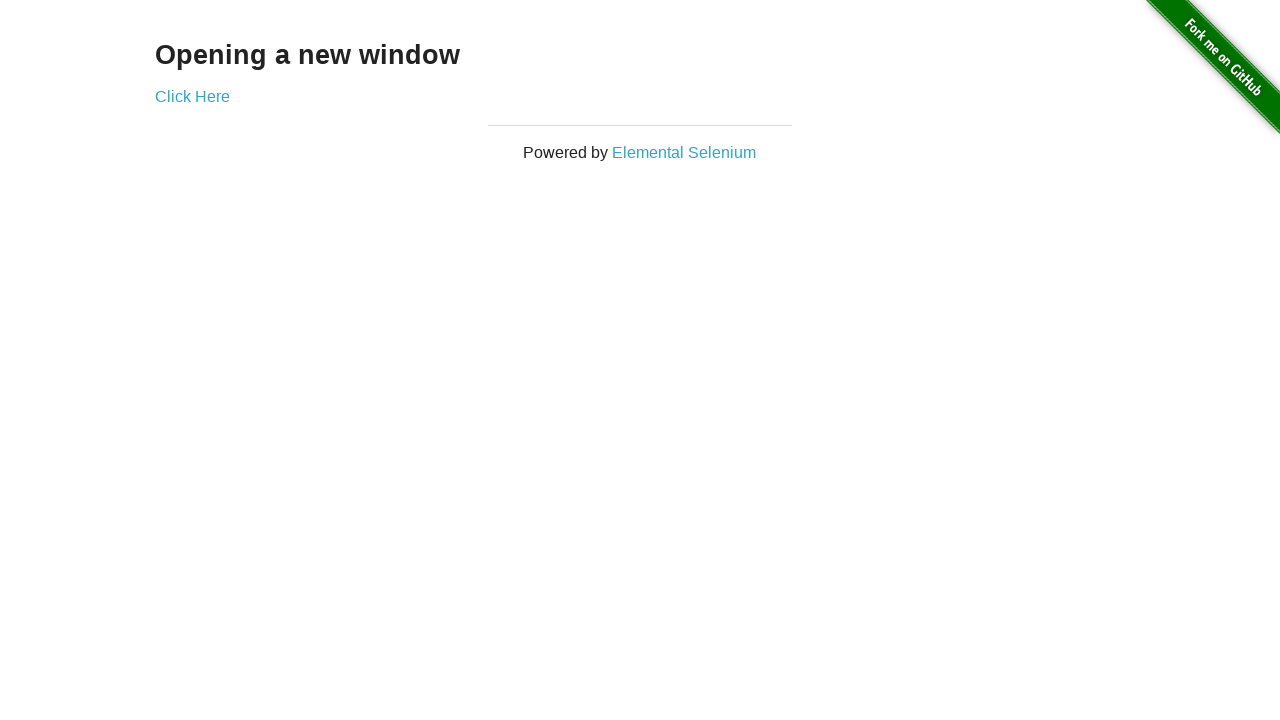

Verified main page title is 'The Internet'
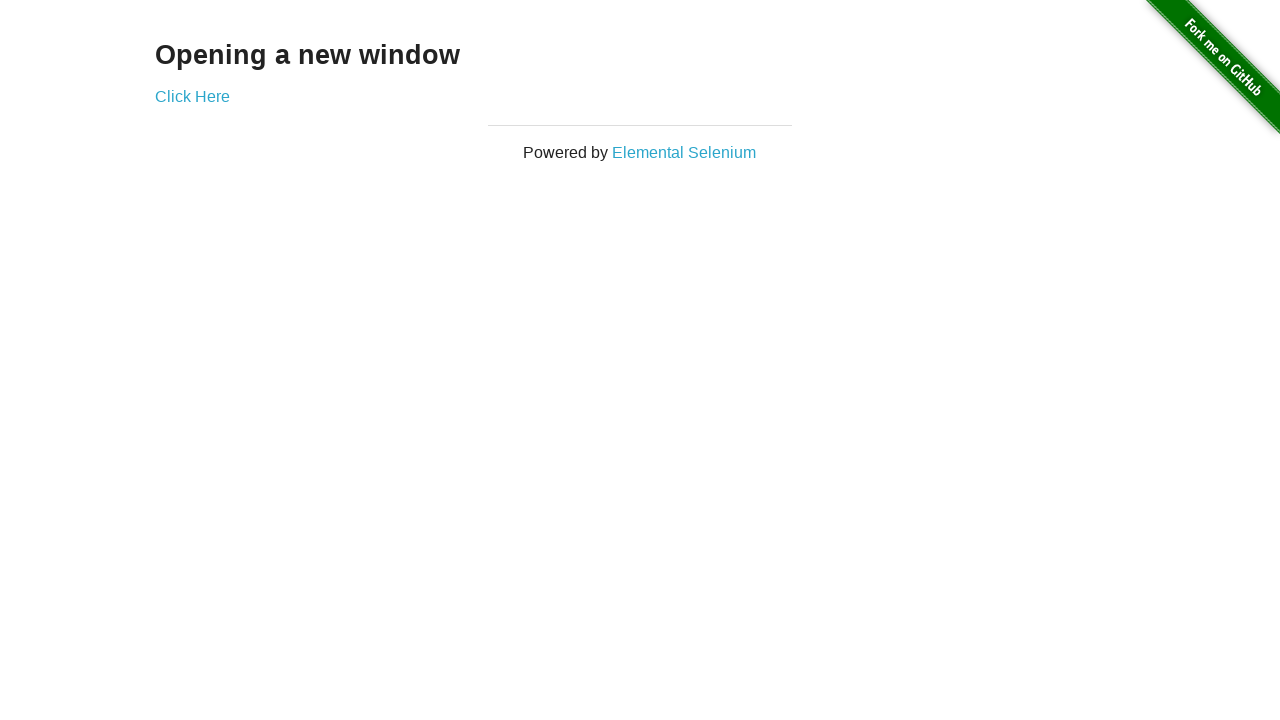

Clicked 'Click Here' link to open new window at (192, 96) on text='Click Here'
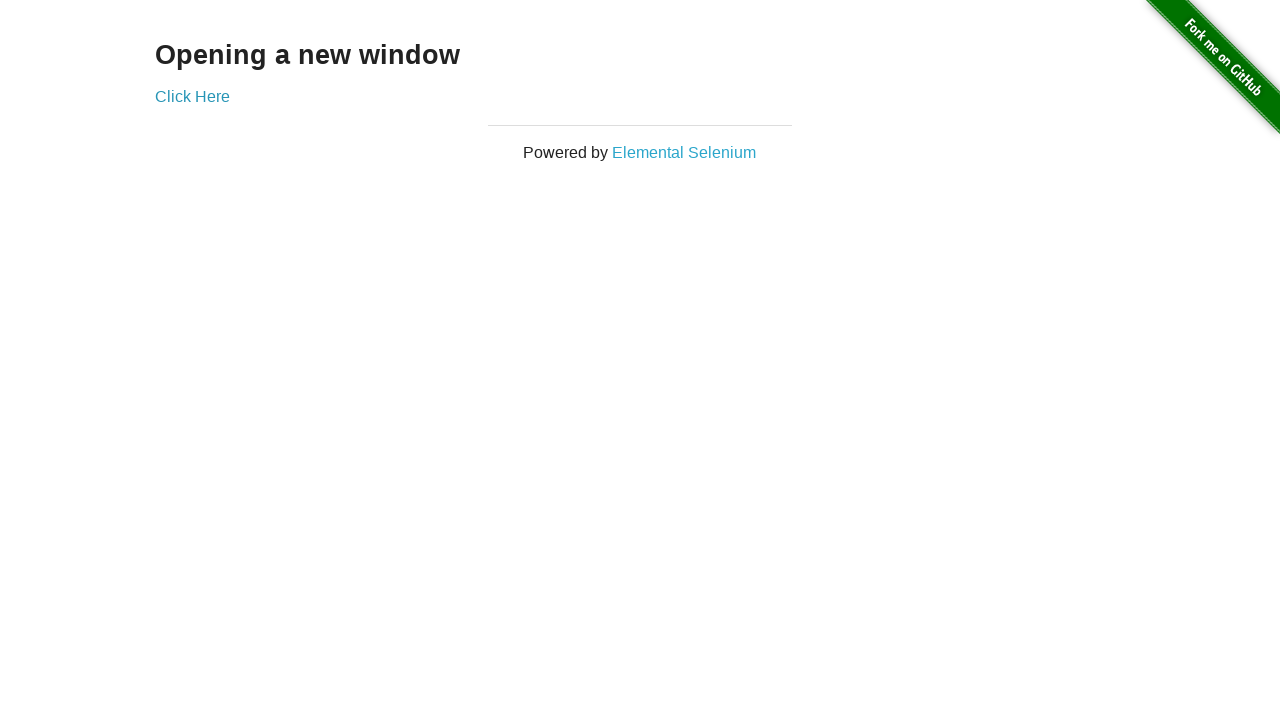

New window opened and page object obtained
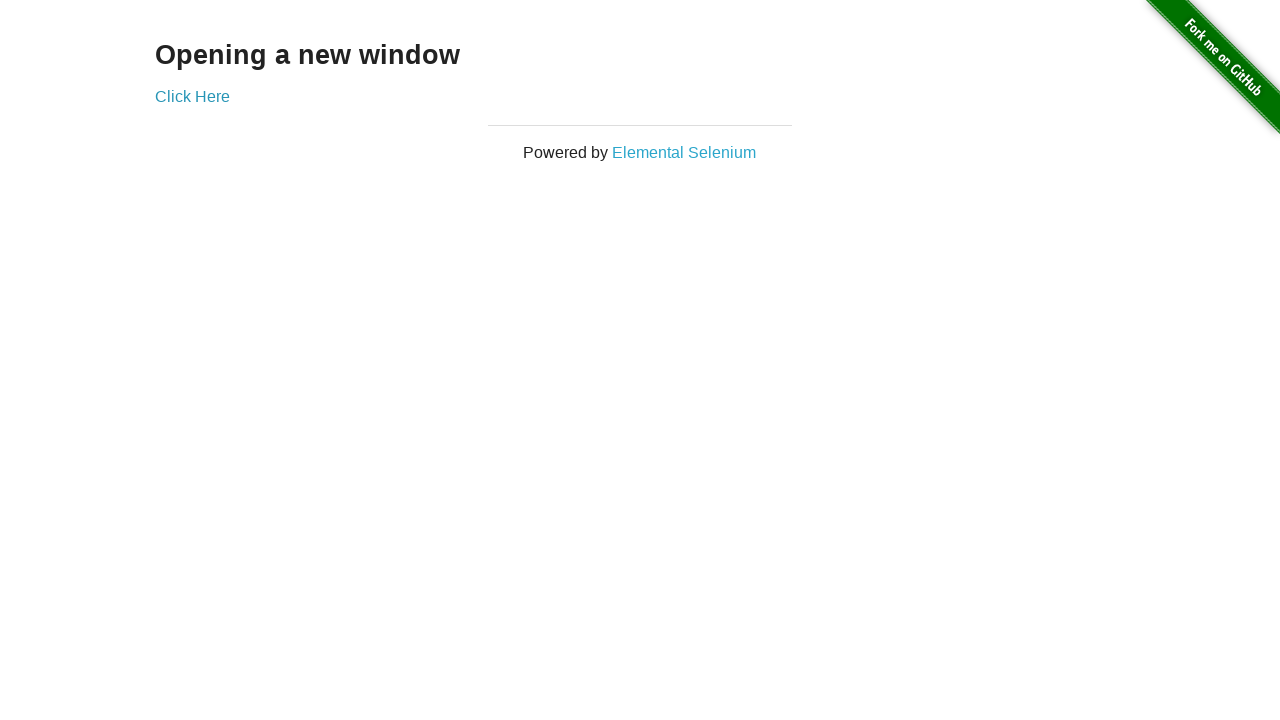

Waited for new window to load
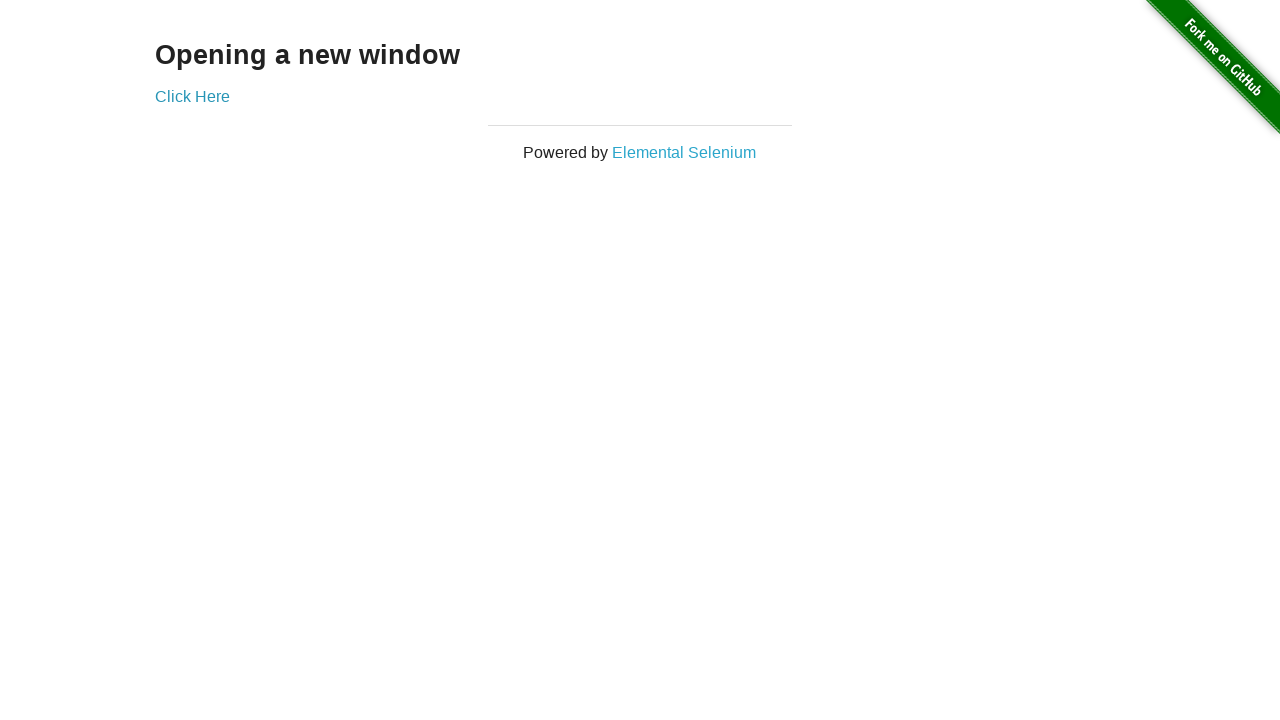

Verified new window title is 'New Window'
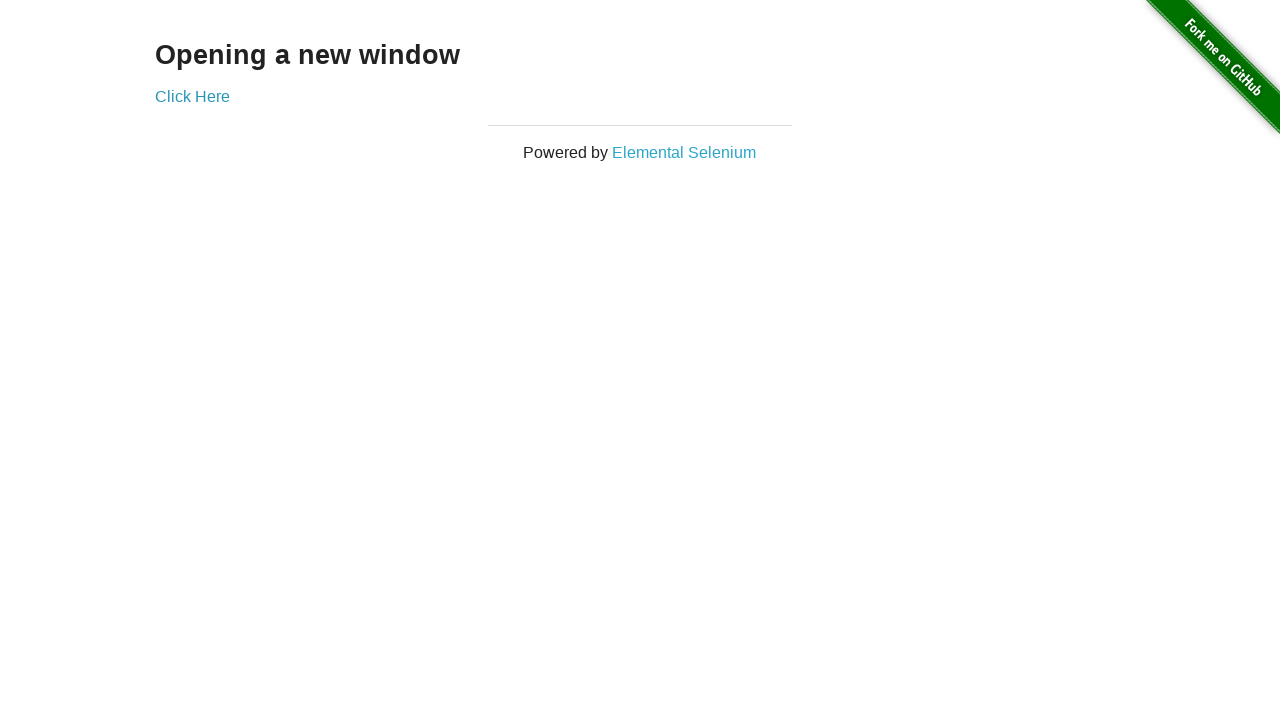

Verified 'New Window' heading appears in new window
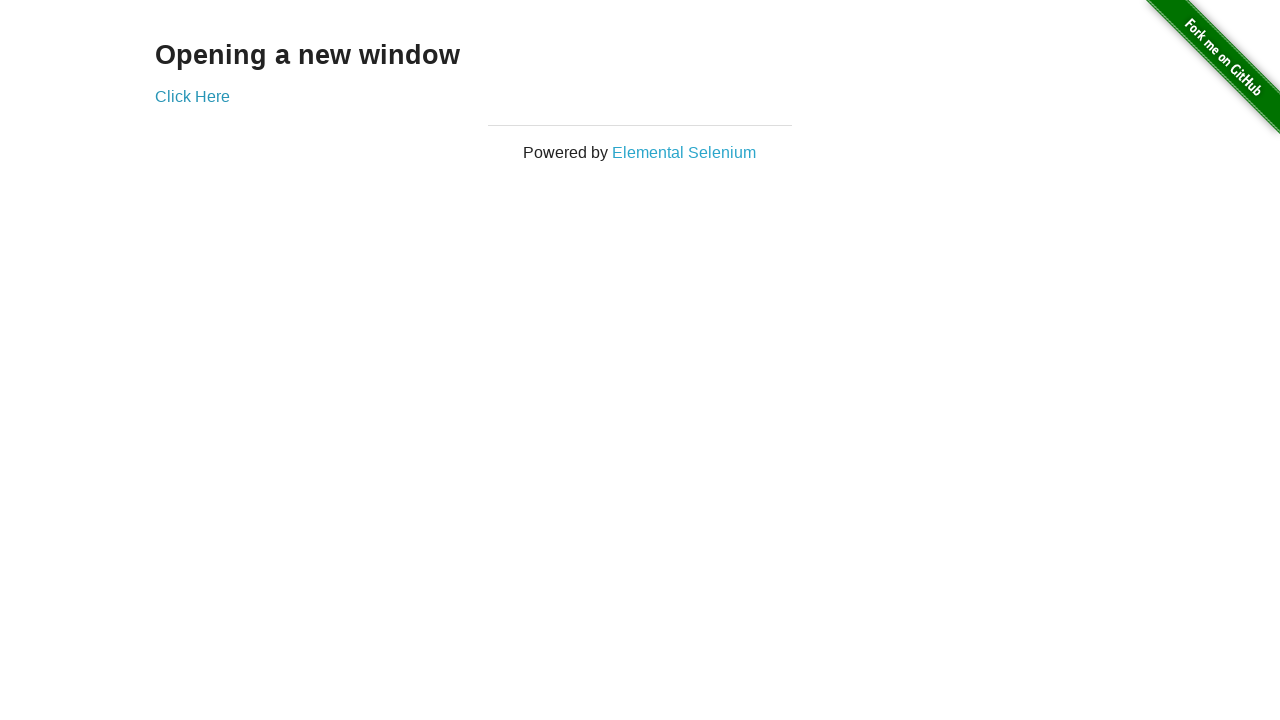

Switched back to original window
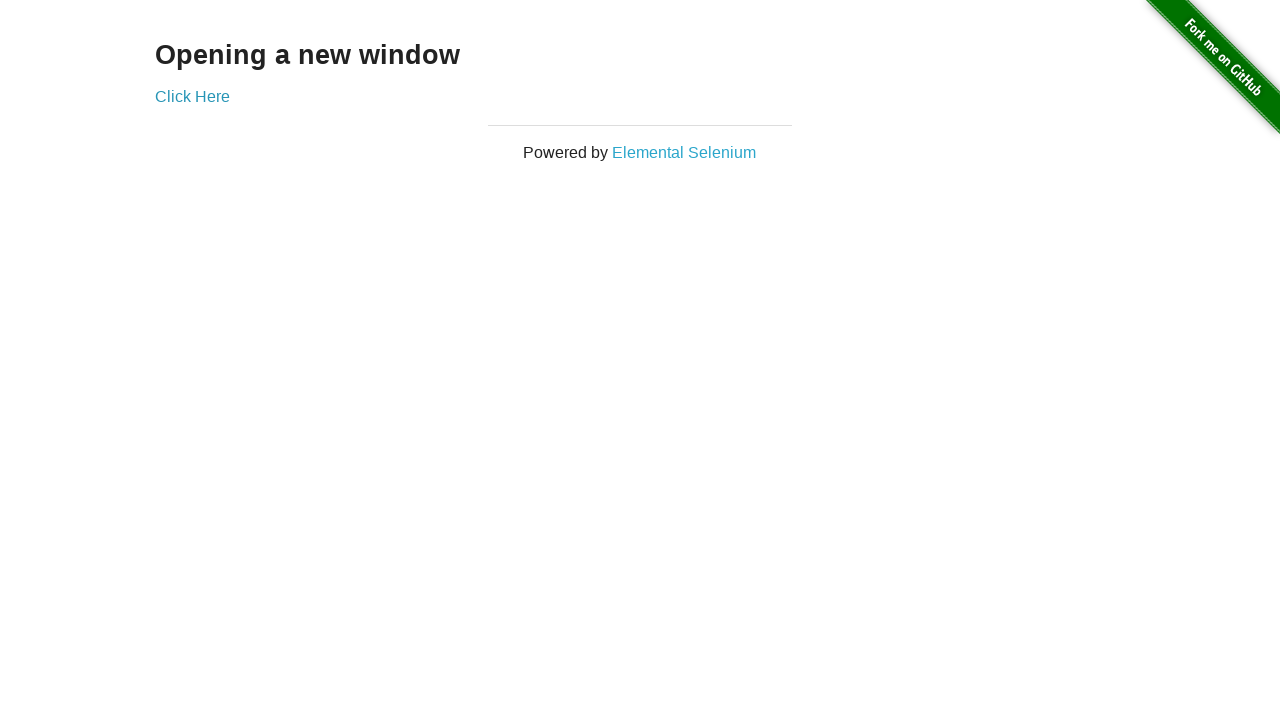

Verified original window title is still 'The Internet'
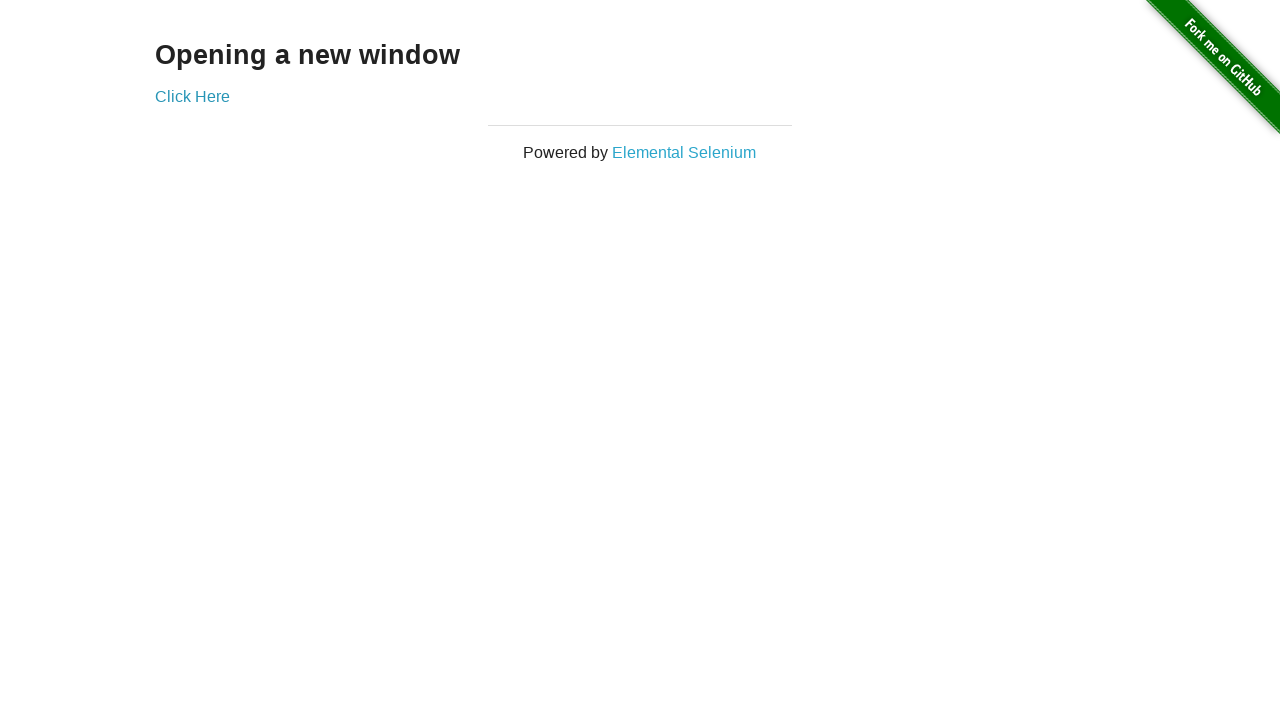

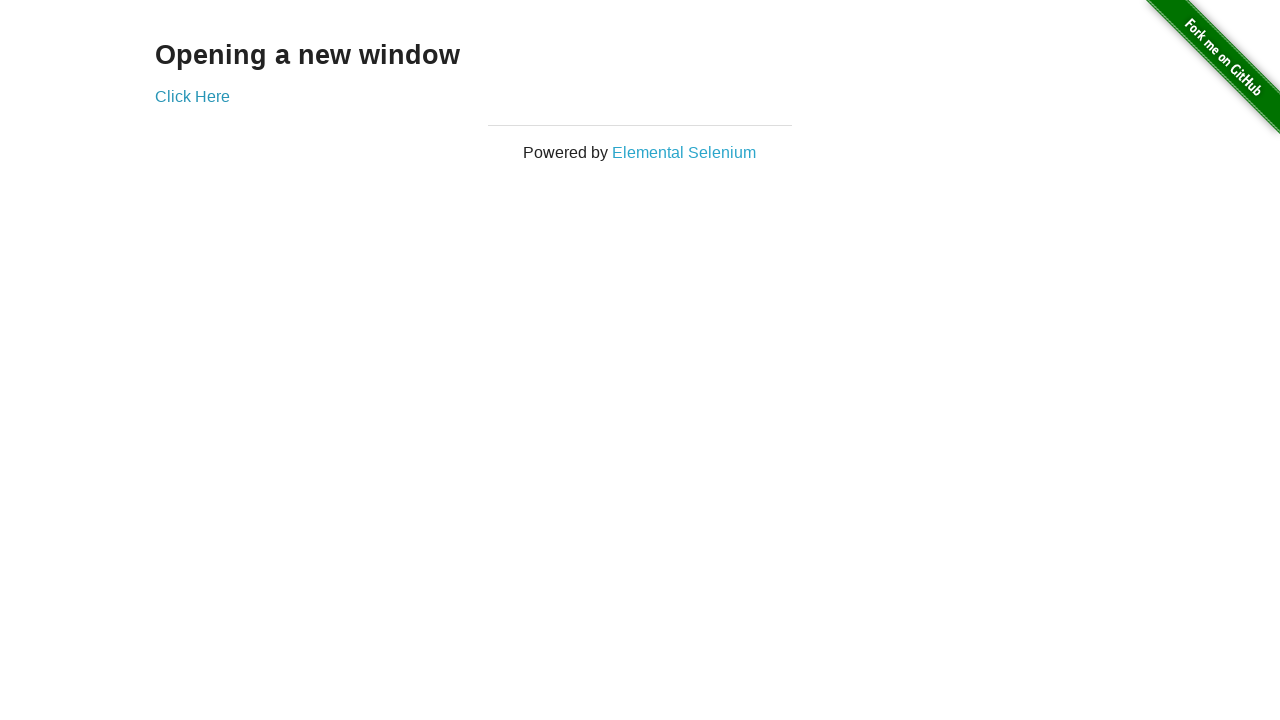